Tests marking all todo items as completed using the toggle all checkbox

Starting URL: https://demo.playwright.dev/todomvc

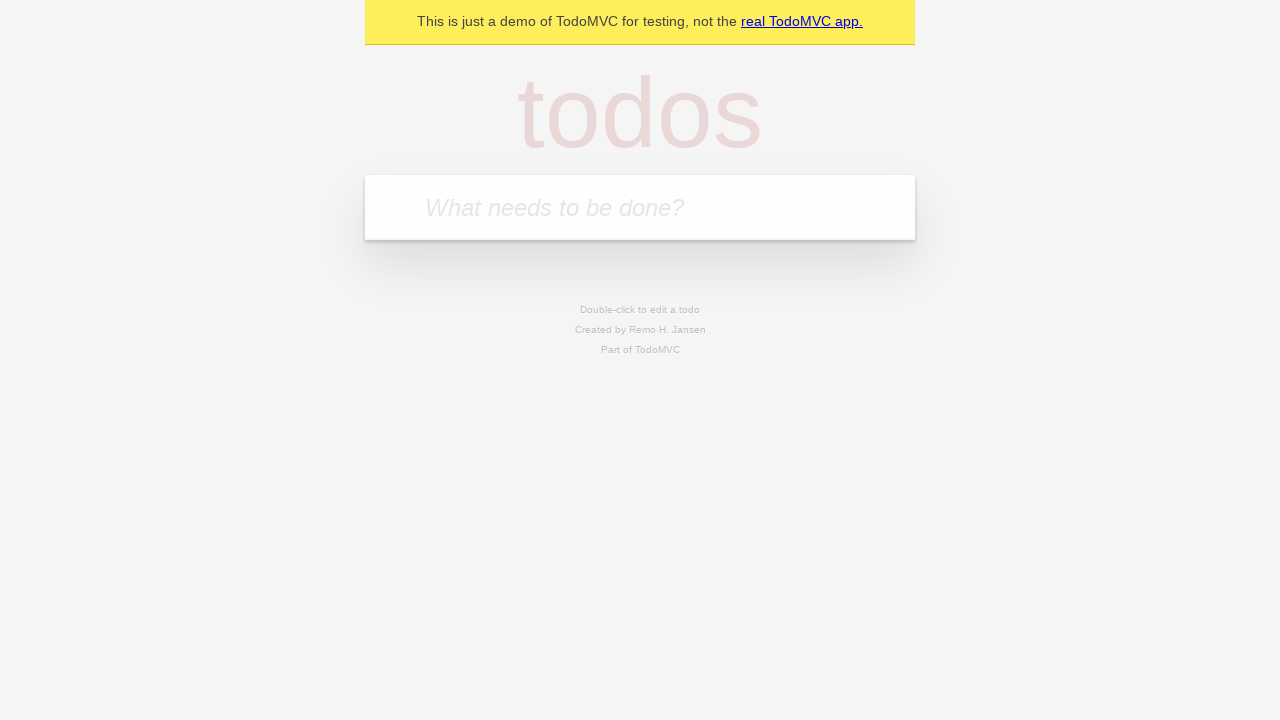

Filled todo input with 'buy some cheese' on internal:attr=[placeholder="What needs to be done?"i]
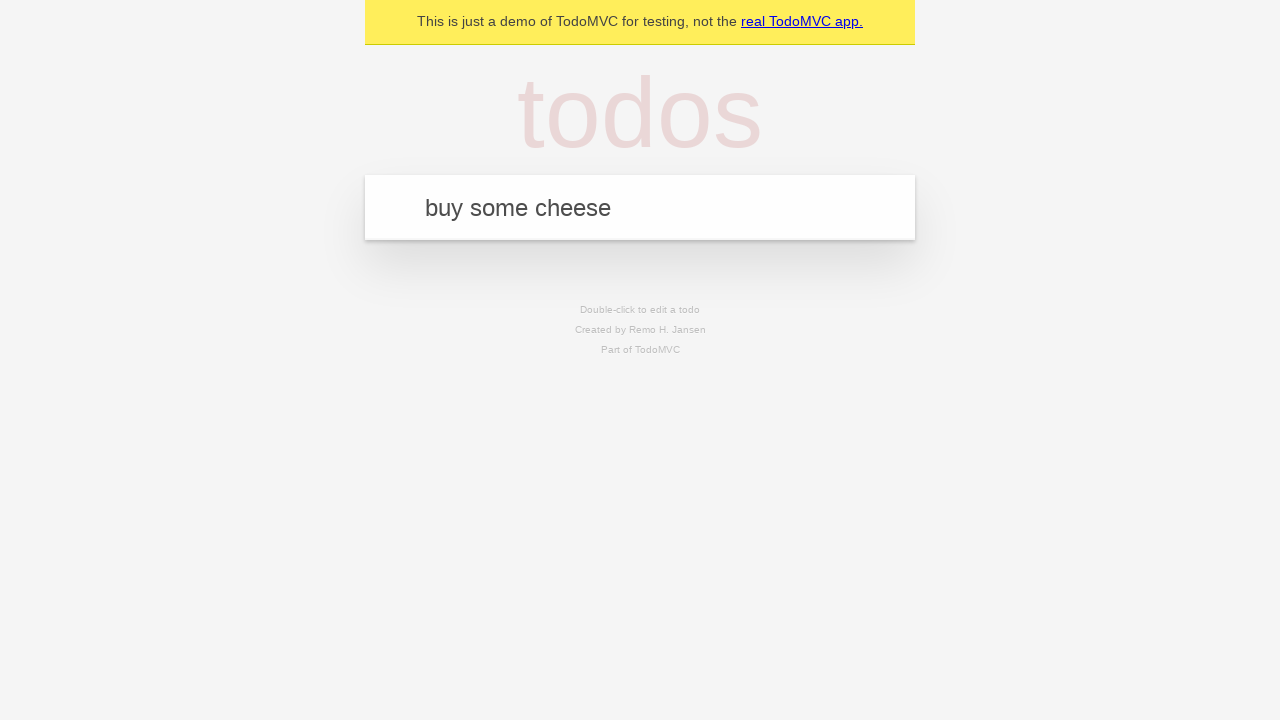

Pressed Enter to add todo item 'buy some cheese' on internal:attr=[placeholder="What needs to be done?"i]
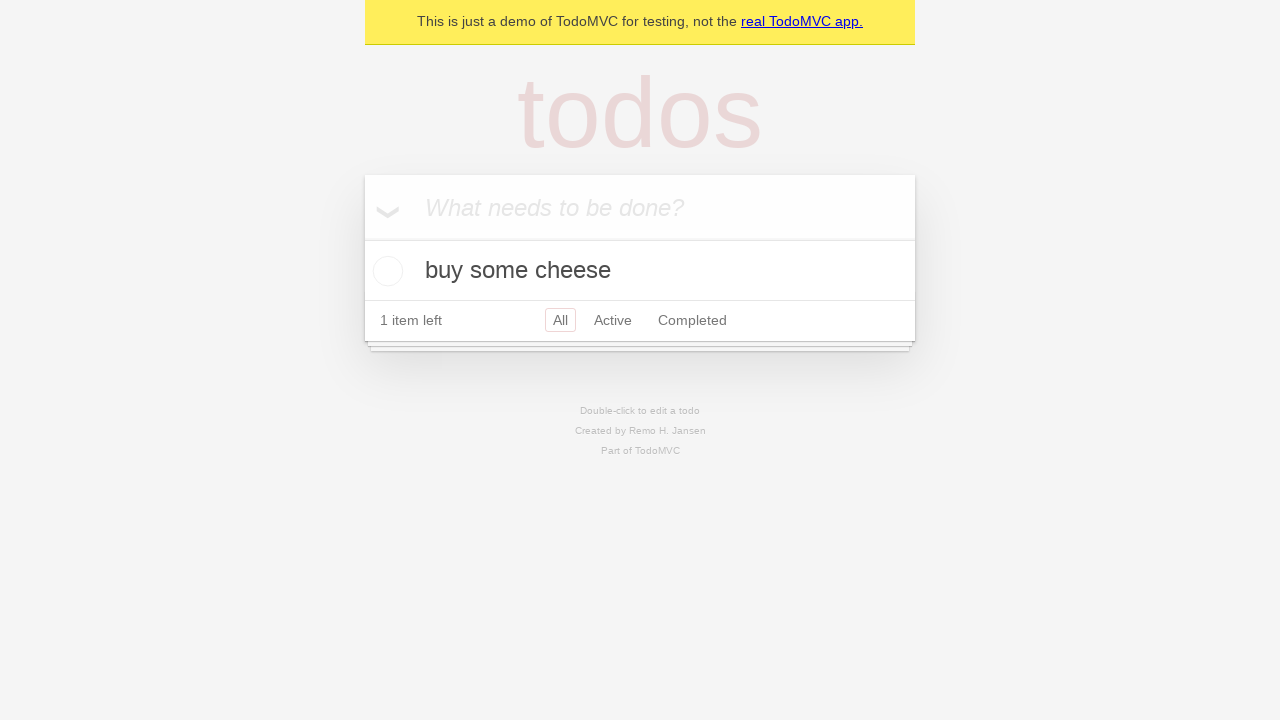

Filled todo input with 'feed the cat' on internal:attr=[placeholder="What needs to be done?"i]
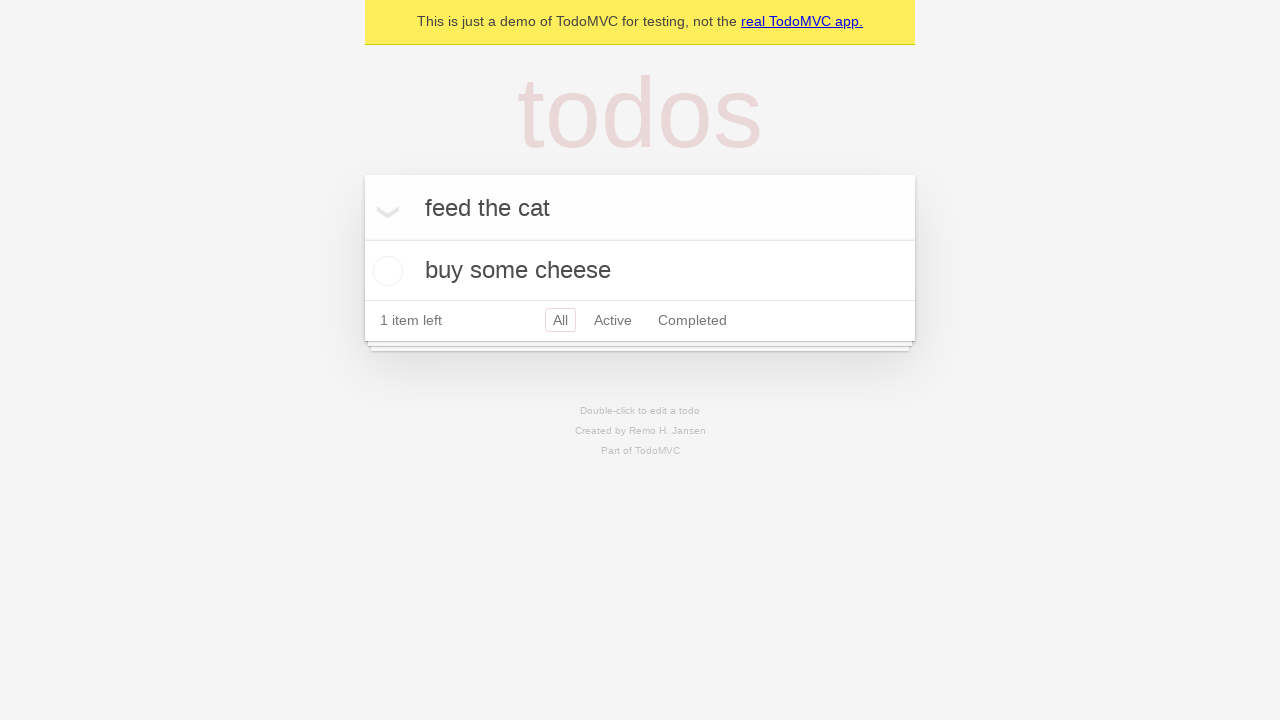

Pressed Enter to add todo item 'feed the cat' on internal:attr=[placeholder="What needs to be done?"i]
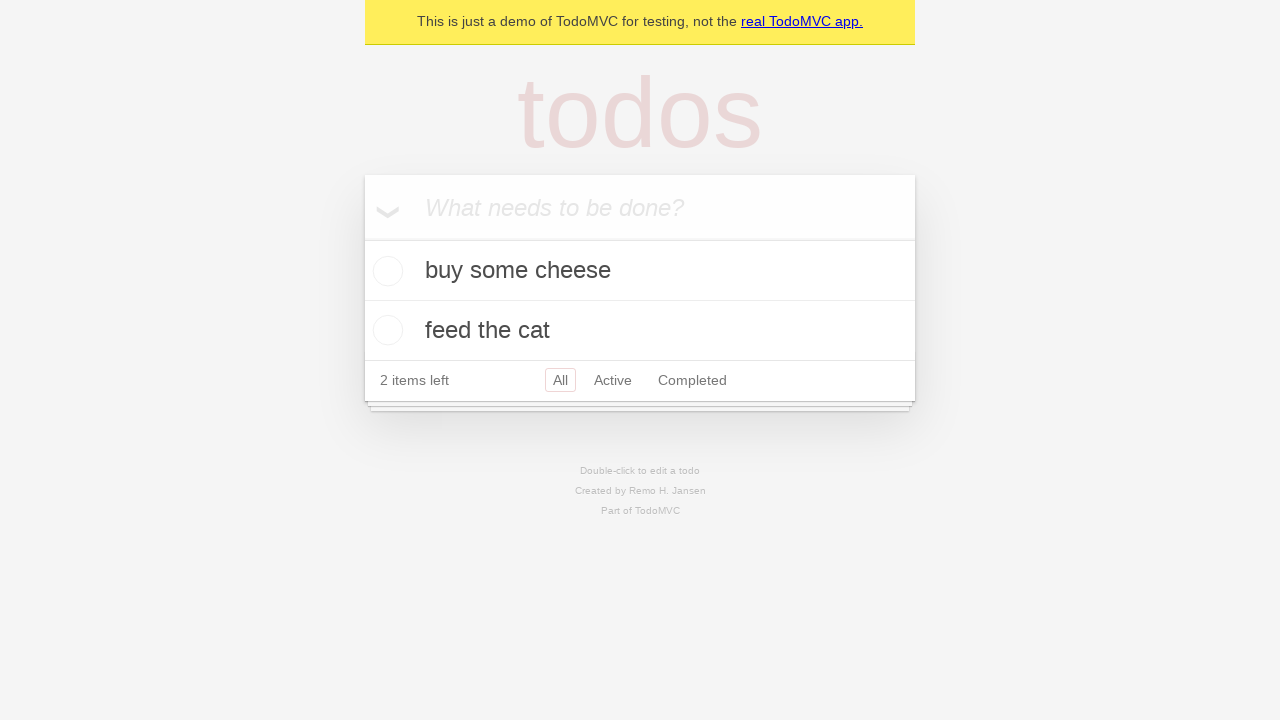

Filled todo input with 'book a doctors appointment' on internal:attr=[placeholder="What needs to be done?"i]
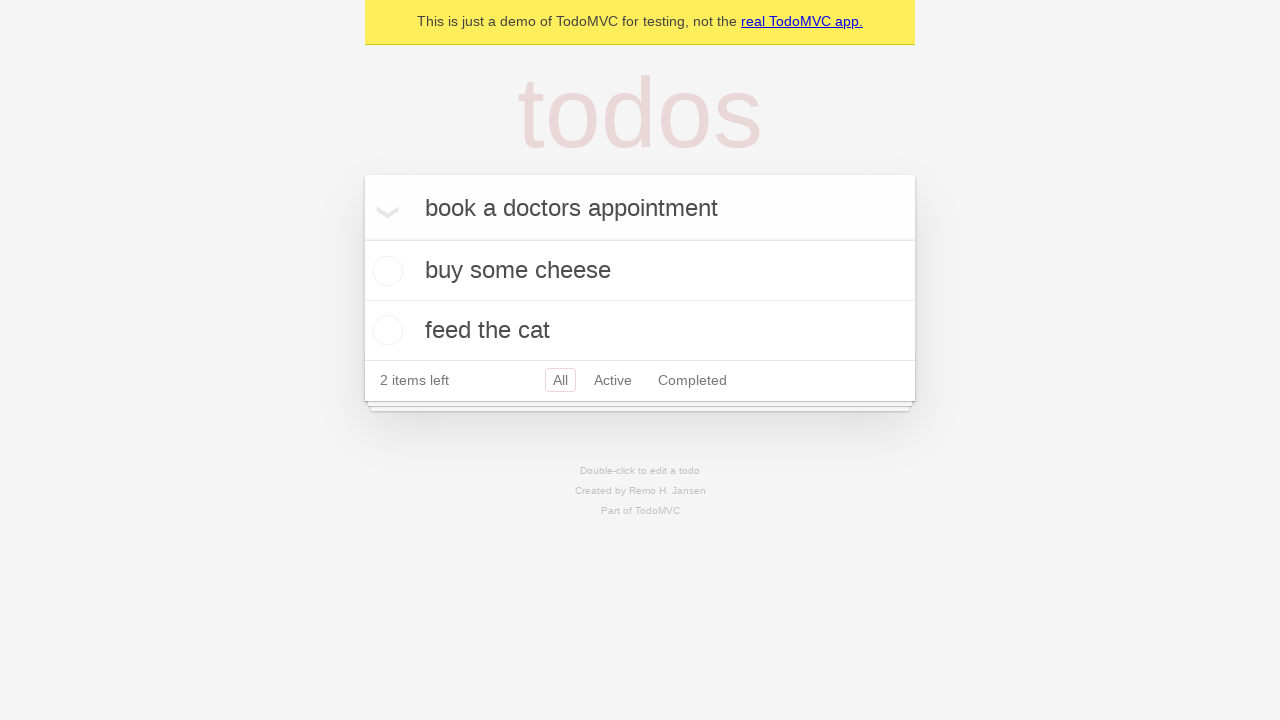

Pressed Enter to add todo item 'book a doctors appointment' on internal:attr=[placeholder="What needs to be done?"i]
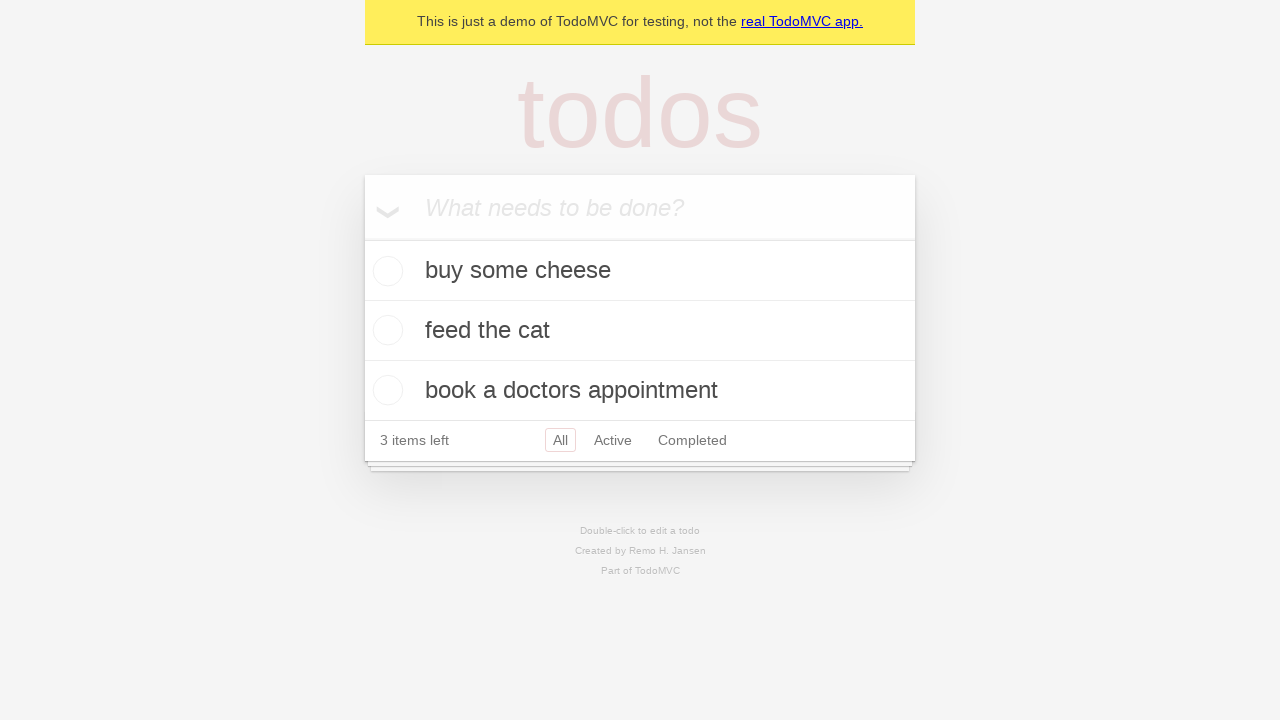

Clicked 'Mark all as complete' checkbox at (362, 238) on internal:label="Mark all as complete"i
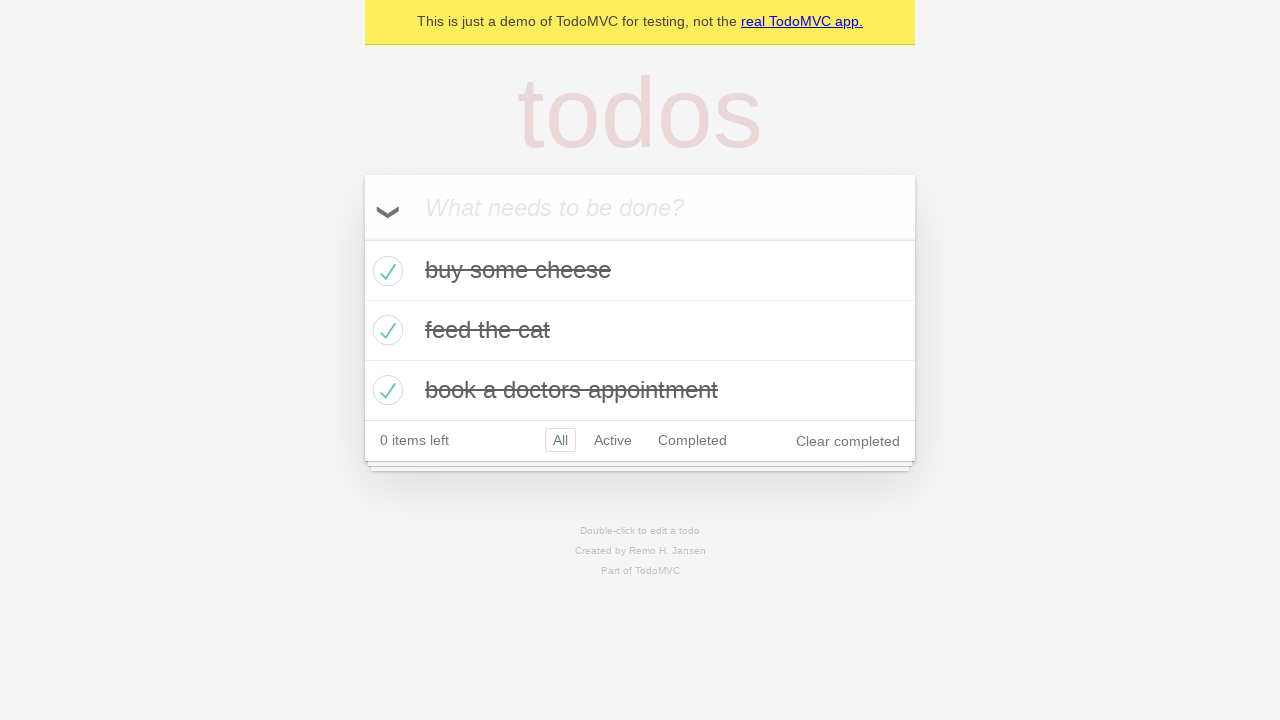

All todo items marked as completed
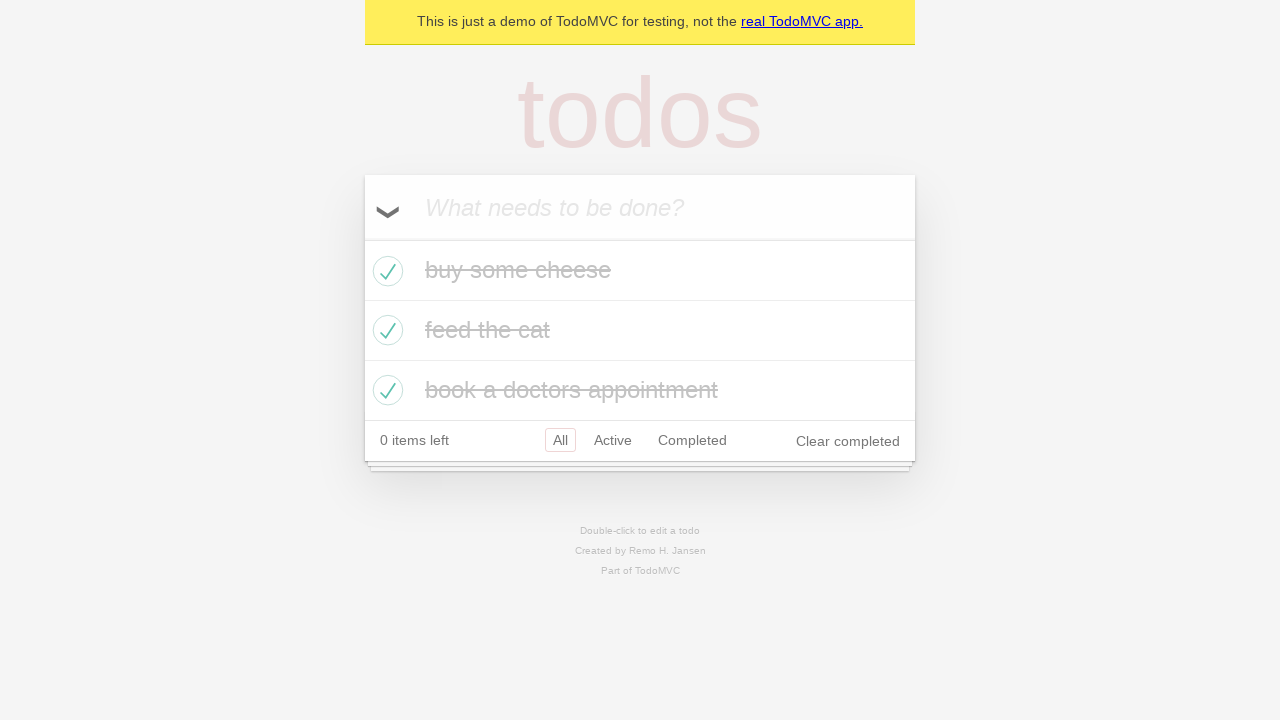

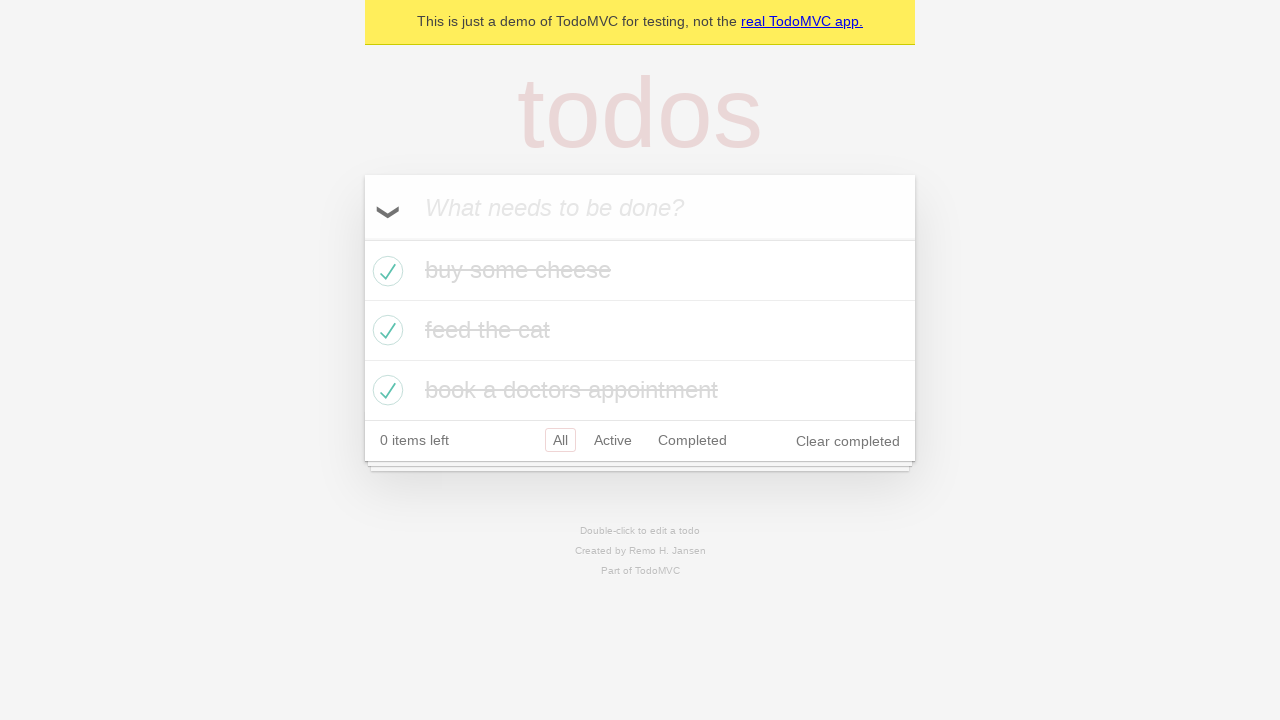